Demonstrates browser wait mechanisms by interacting with form elements on a test automation practice page - clicking a name input field, then interacting with START/STOP buttons and an alert button.

Starting URL: https://testautomationpractice.blogspot.com/

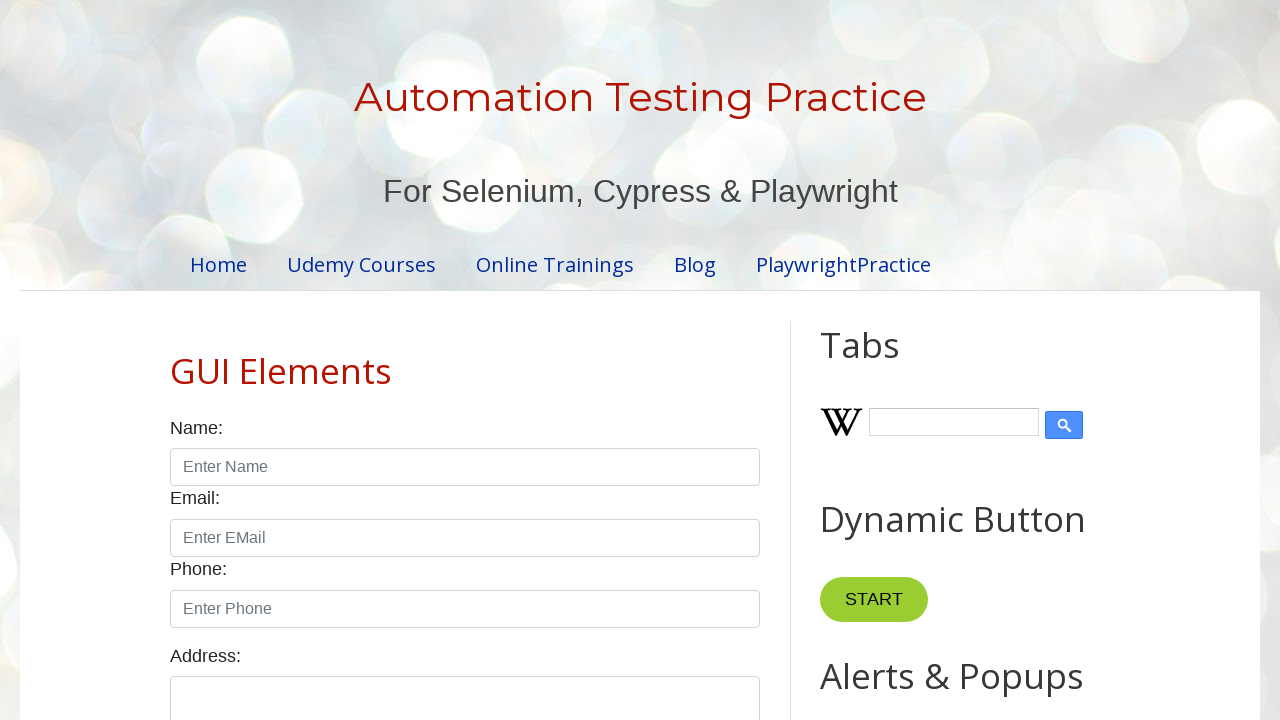

Clicked on the name input field at (465, 467) on input#name
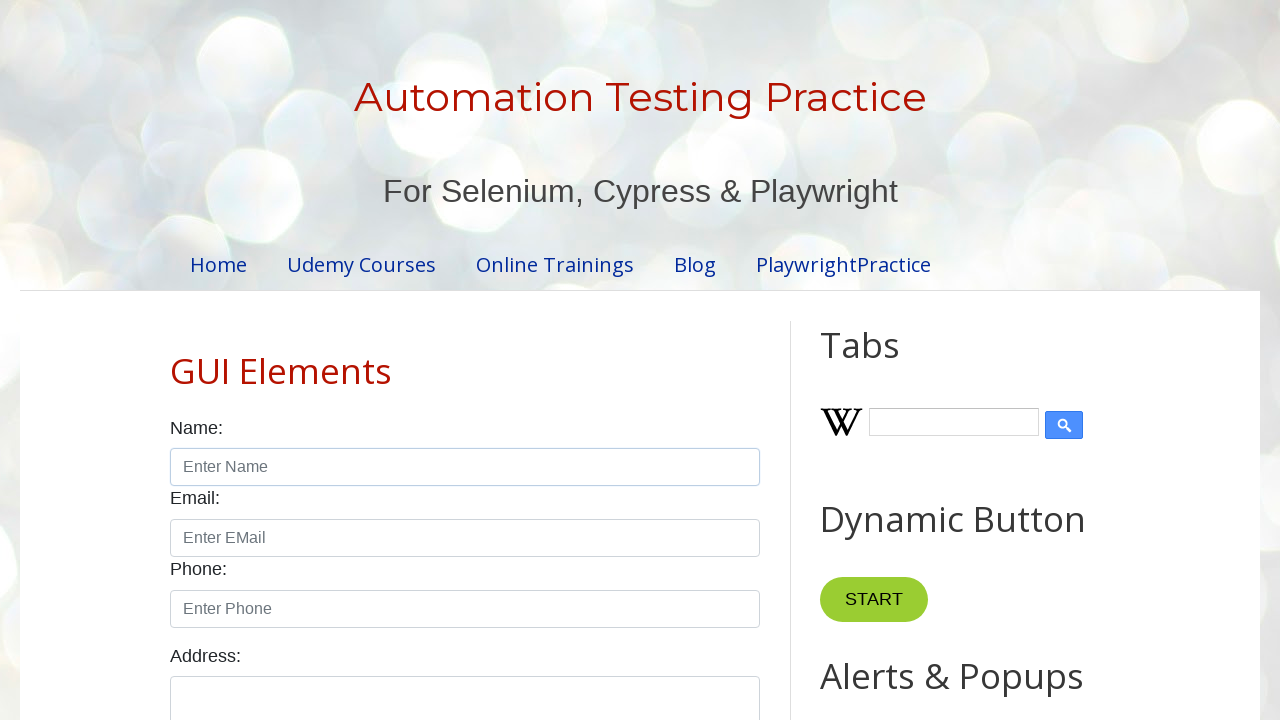

START button became visible
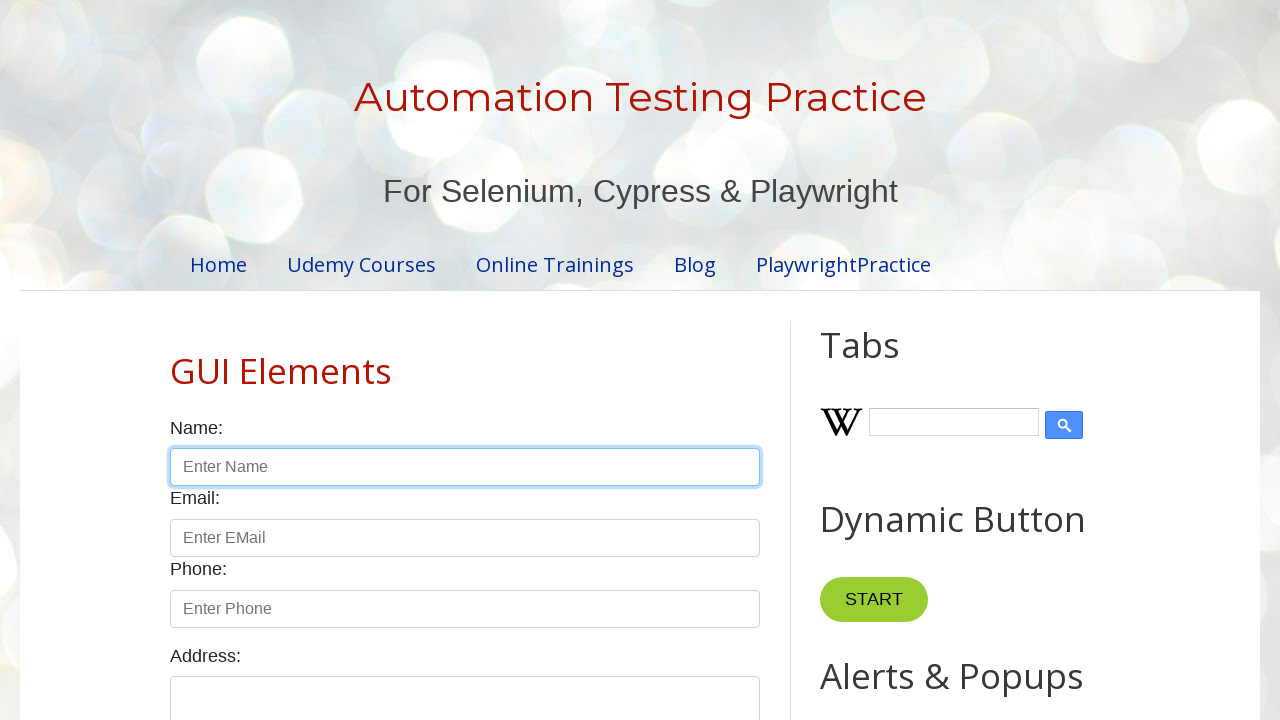

Clicked the START button at (874, 600) on xpath=//button[text()='START']
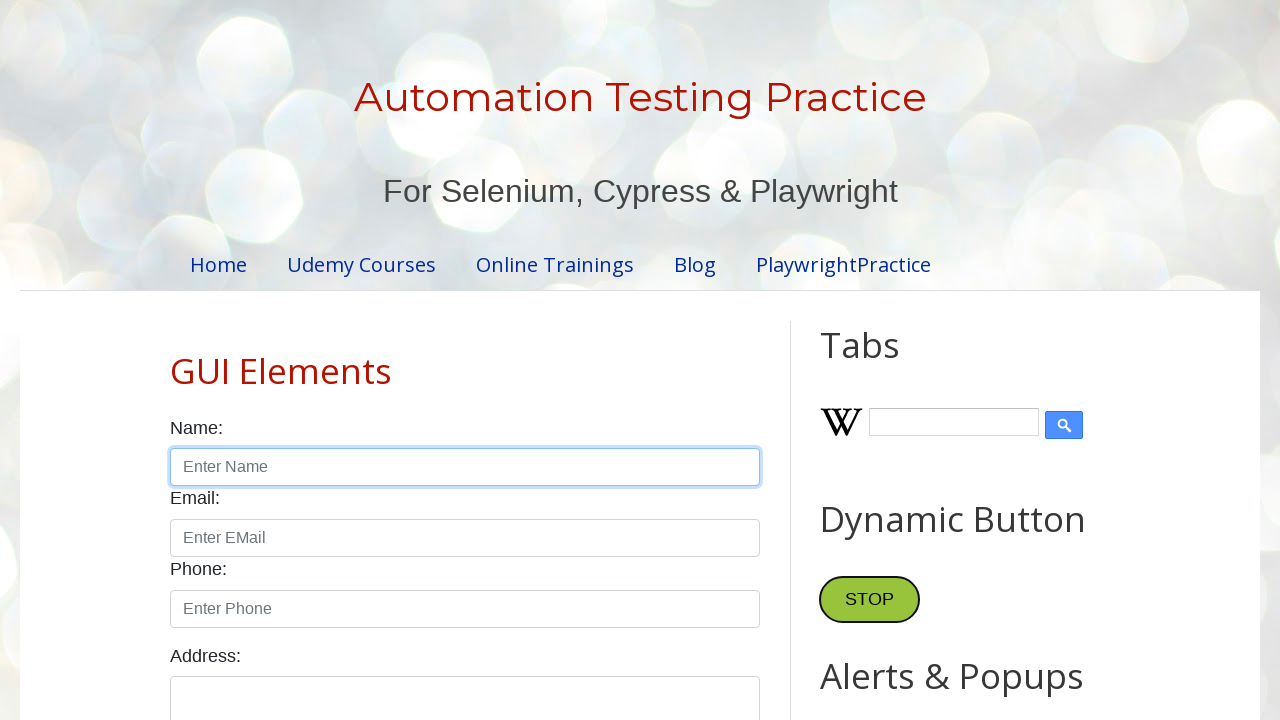

STOP button became visible
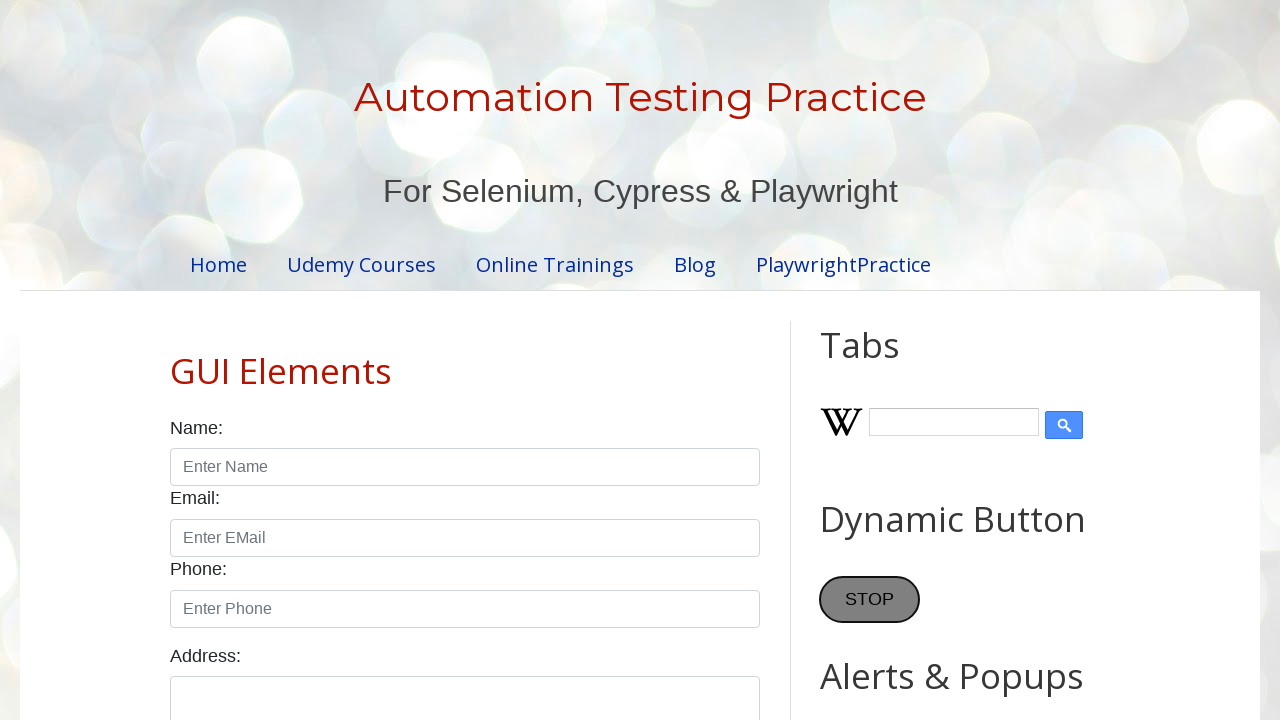

Clicked the STOP button at (870, 600) on xpath=//button[text()='STOP']
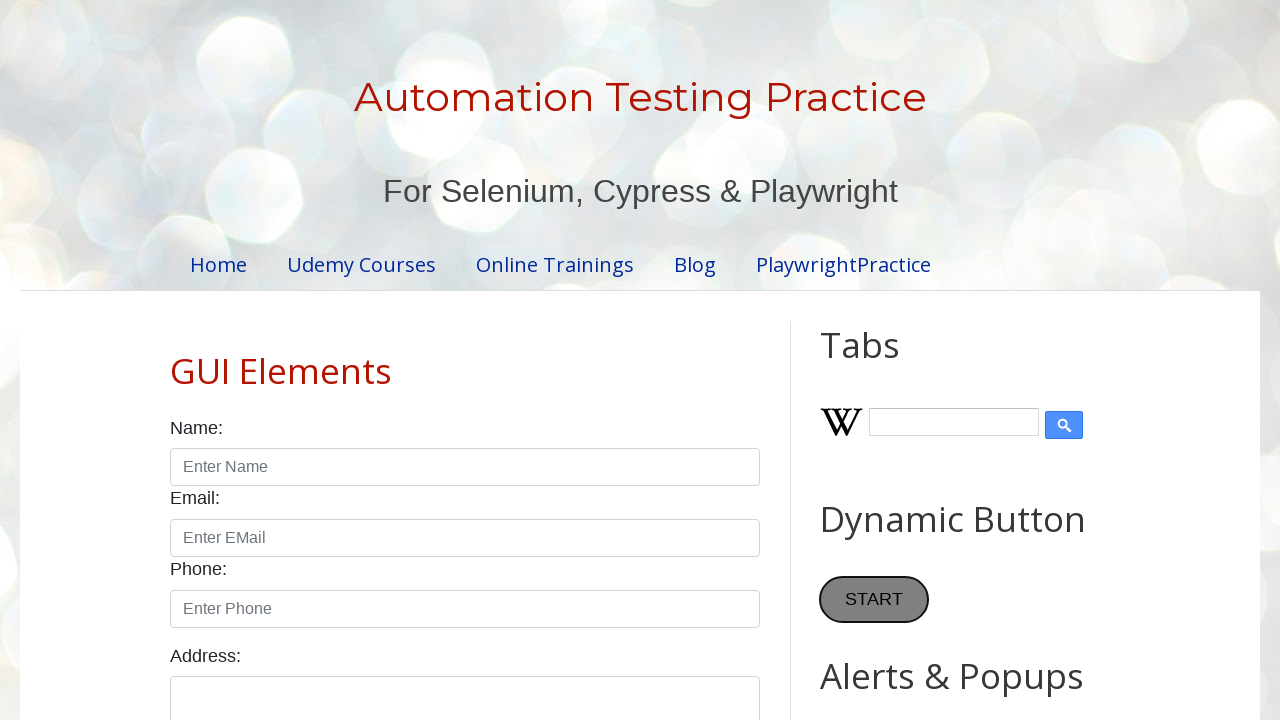

Simple Alert button became visible
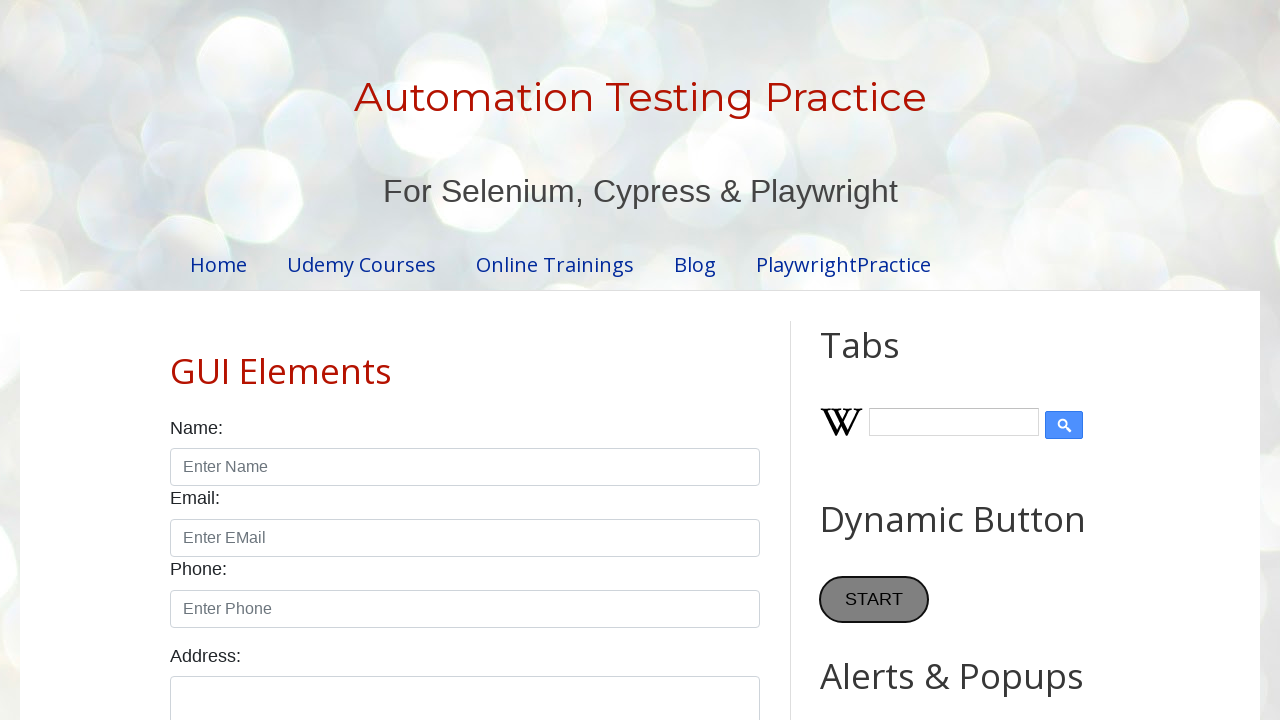

Clicked the Simple Alert button at (888, 361) on xpath=//button[text()='Simple Alert']
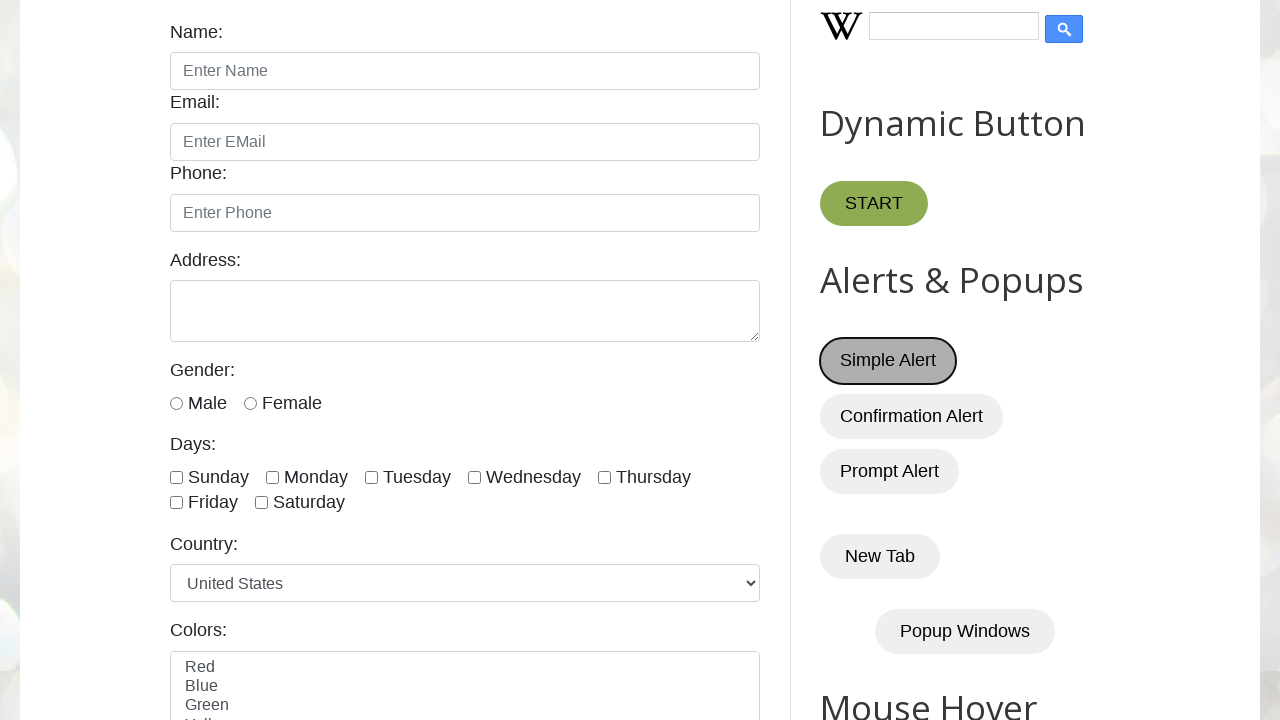

Retrieved all input elements on the page
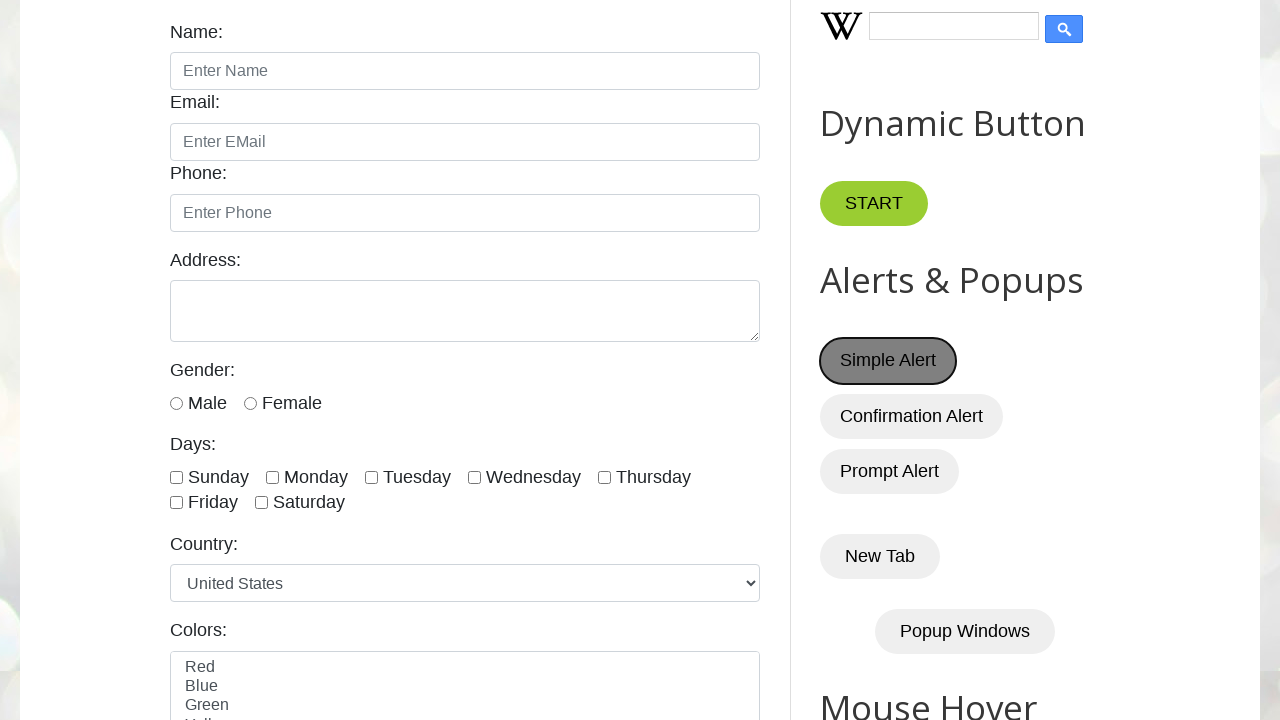

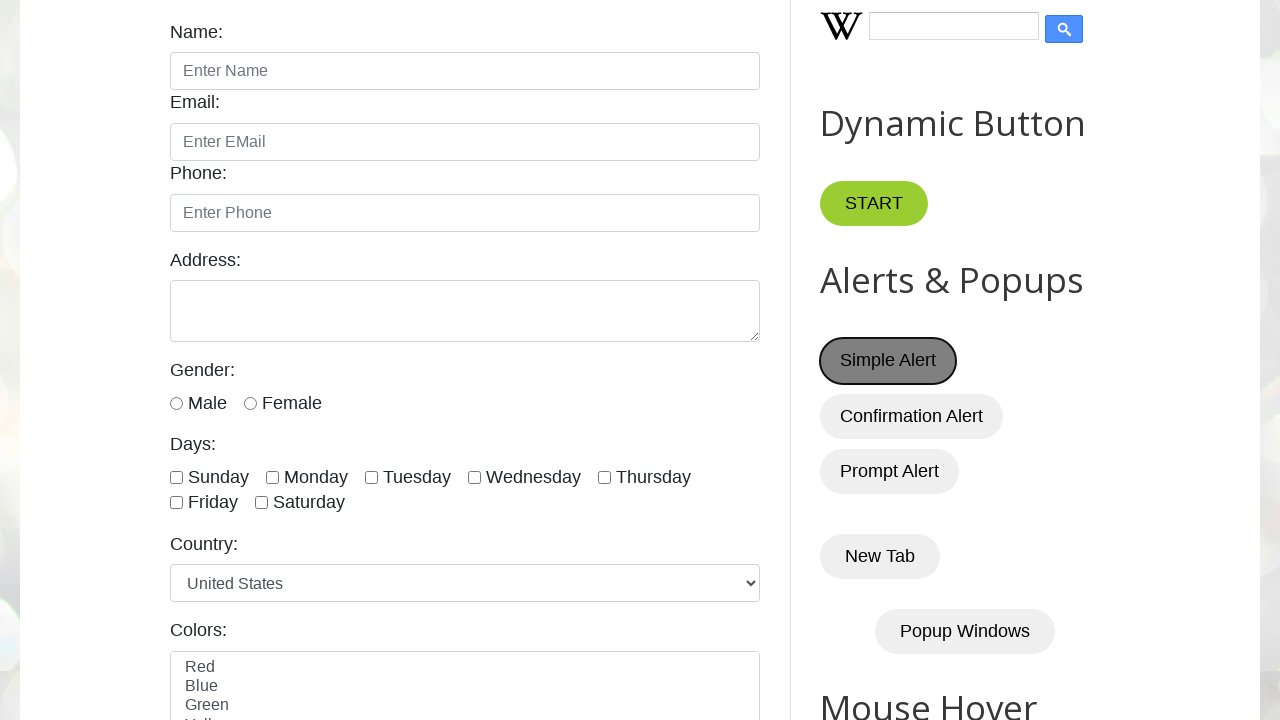